Navigates to a practice page and verifies an HTML table with product information is present and accessible, checking table structure including rows and columns.

Starting URL: http://qaclickacademy.com/practice.php

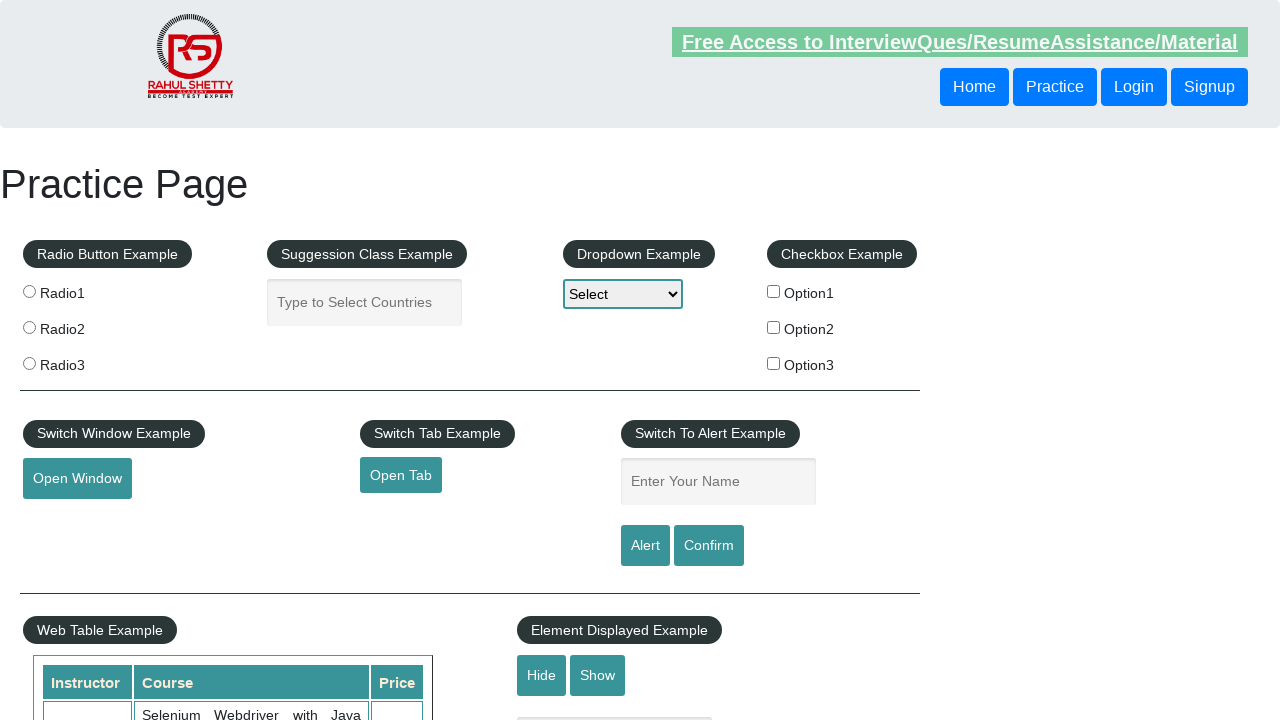

Waited for product table with id 'product' to be present on the page
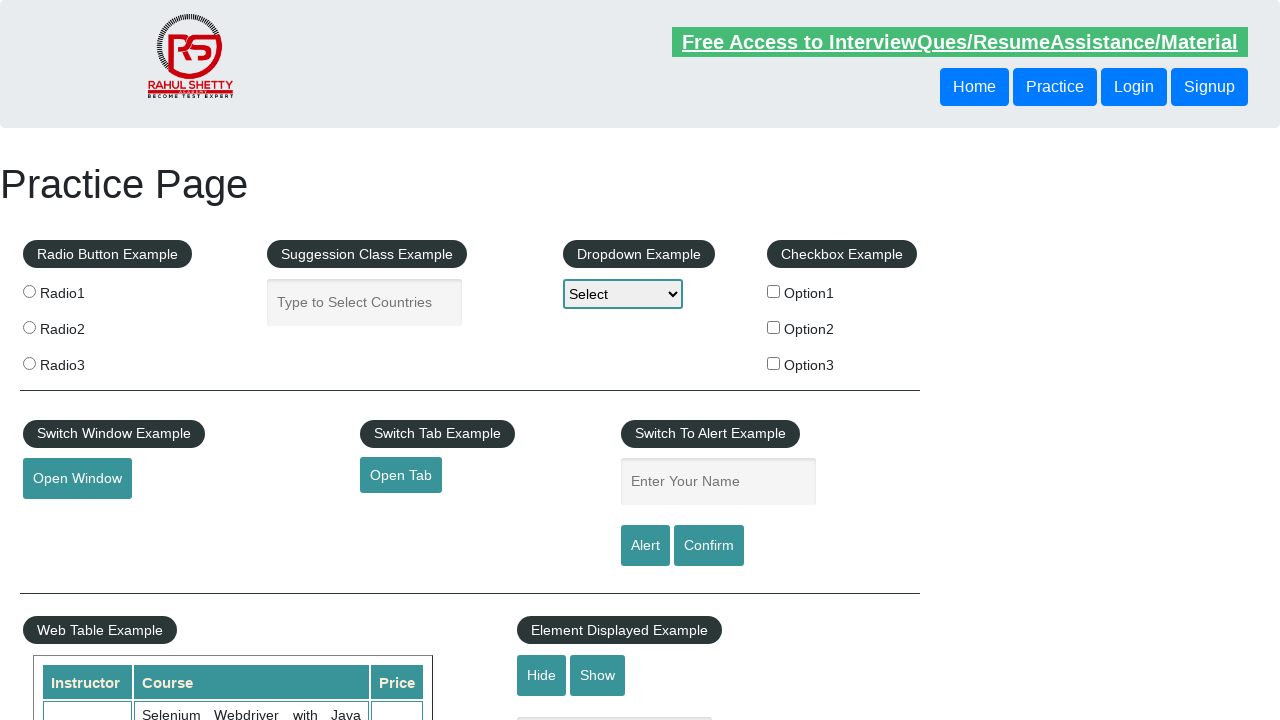

Located the product table element
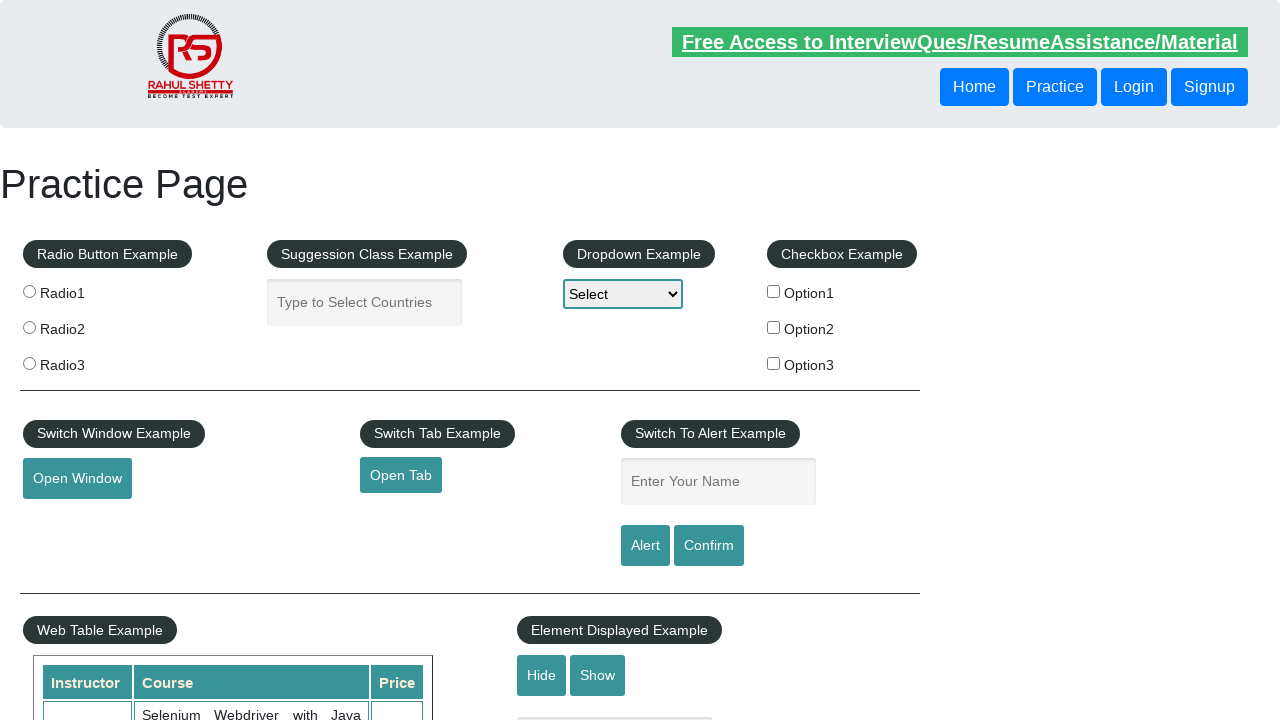

Located all table rows within the product table
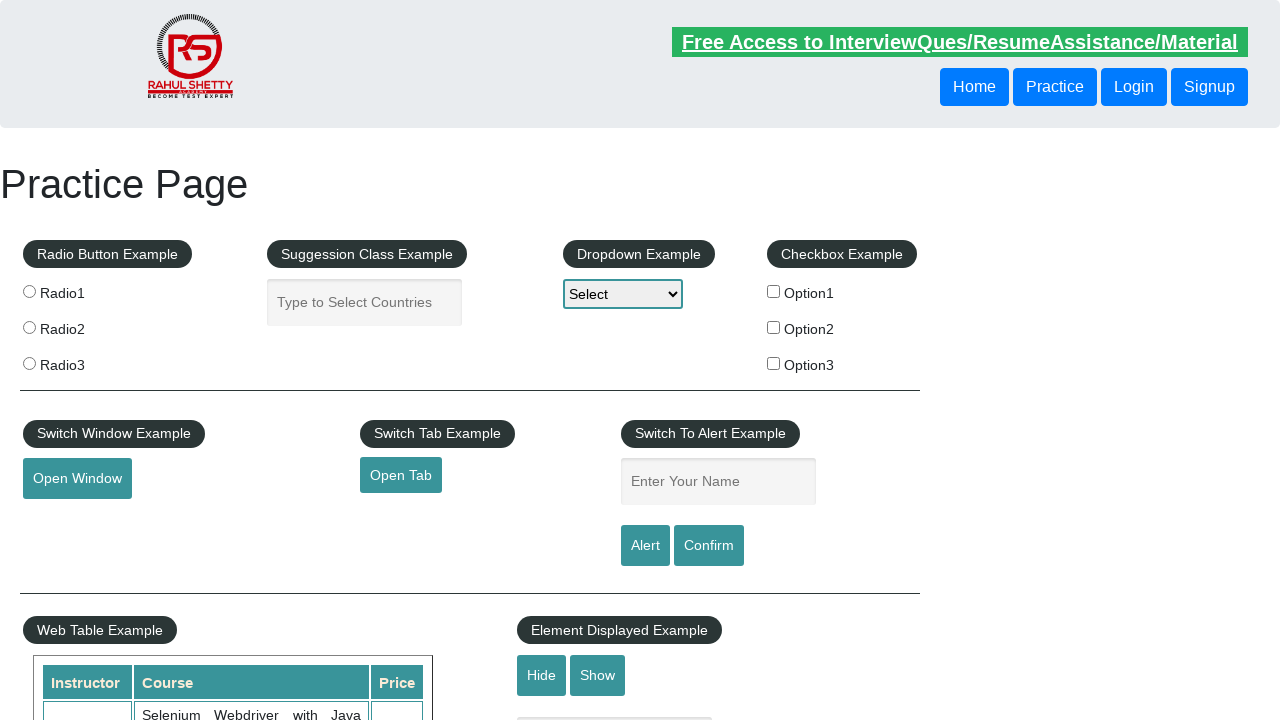

Waited for the first table row to be available
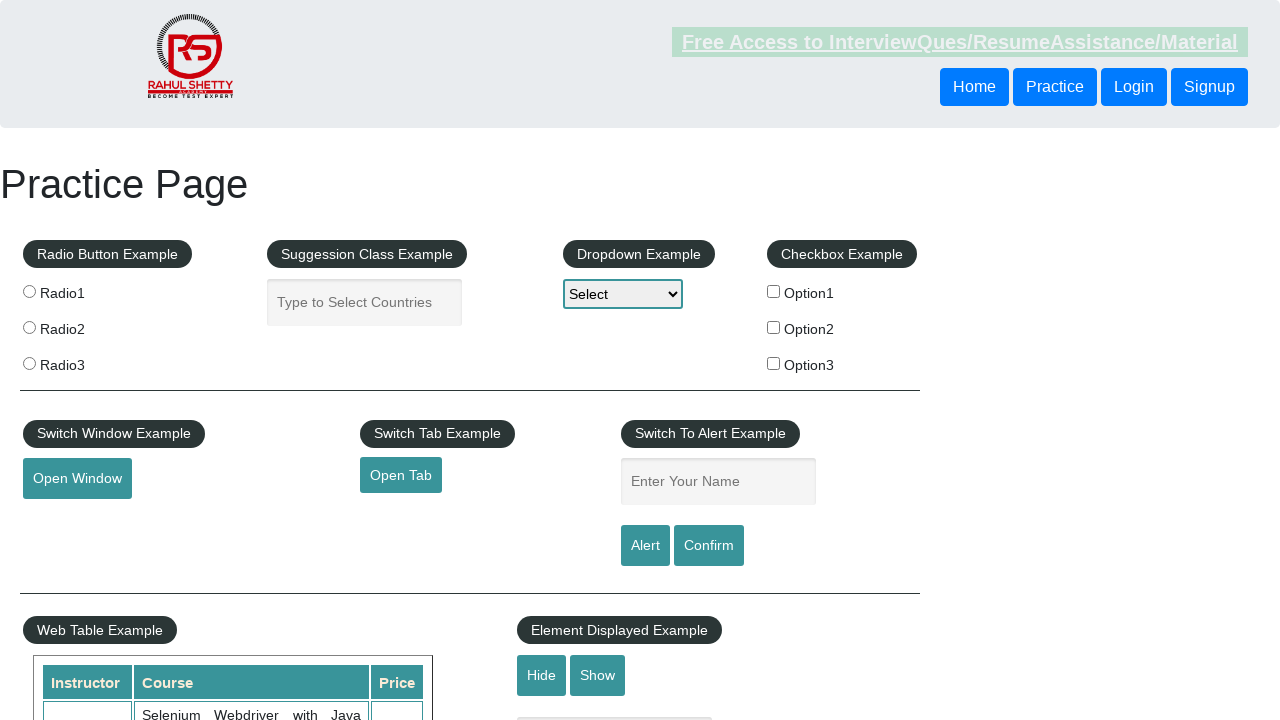

Located the second data row (index 2) in the product table
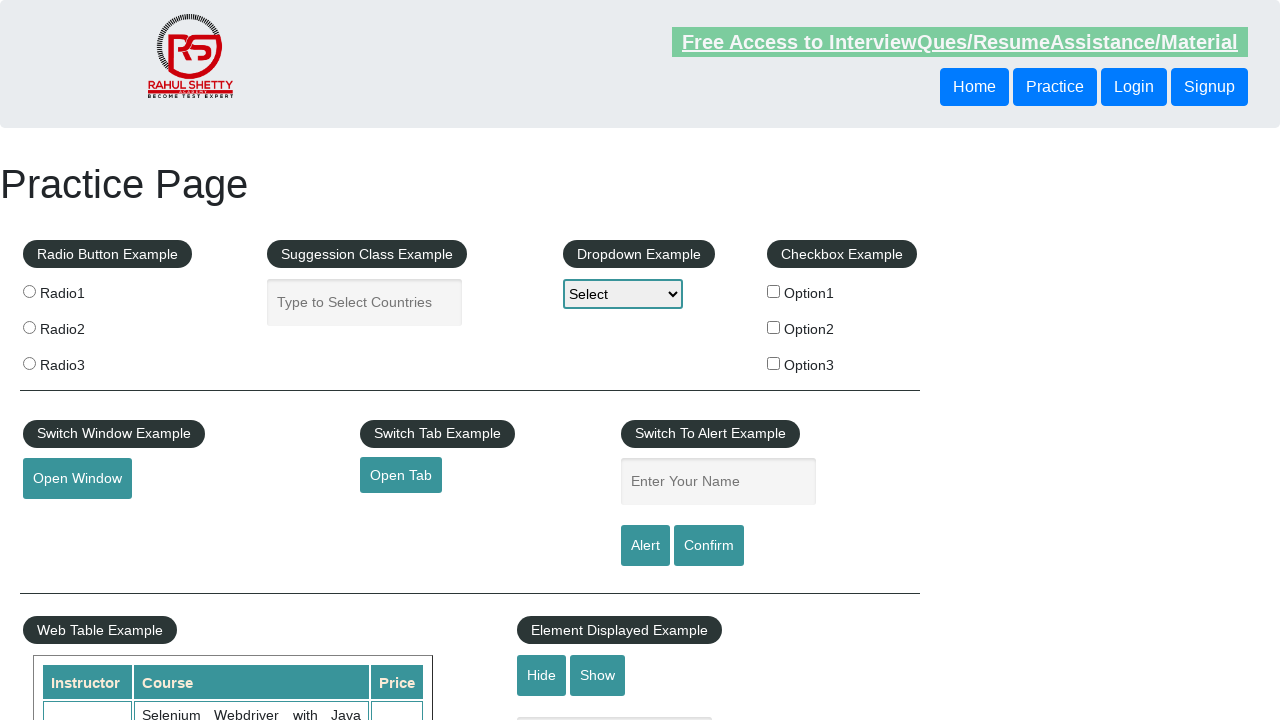

Waited for the second data row to be available
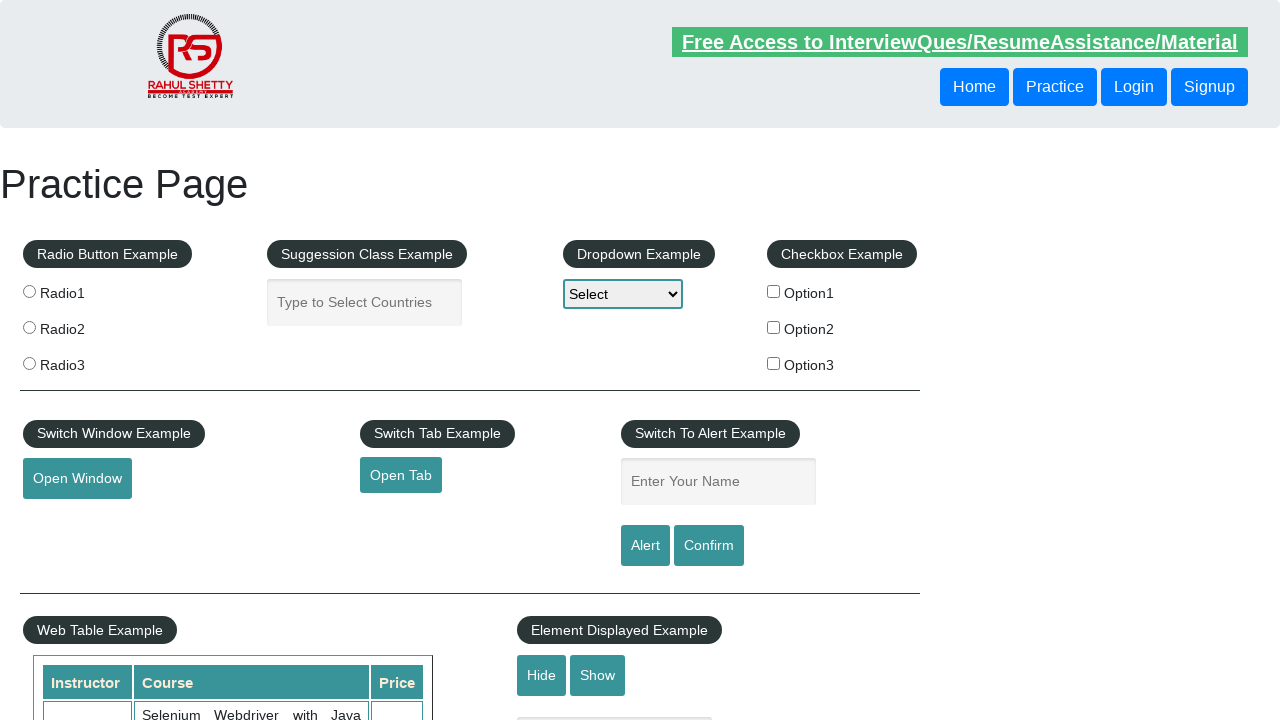

Located all table cells (td elements) in the second data row
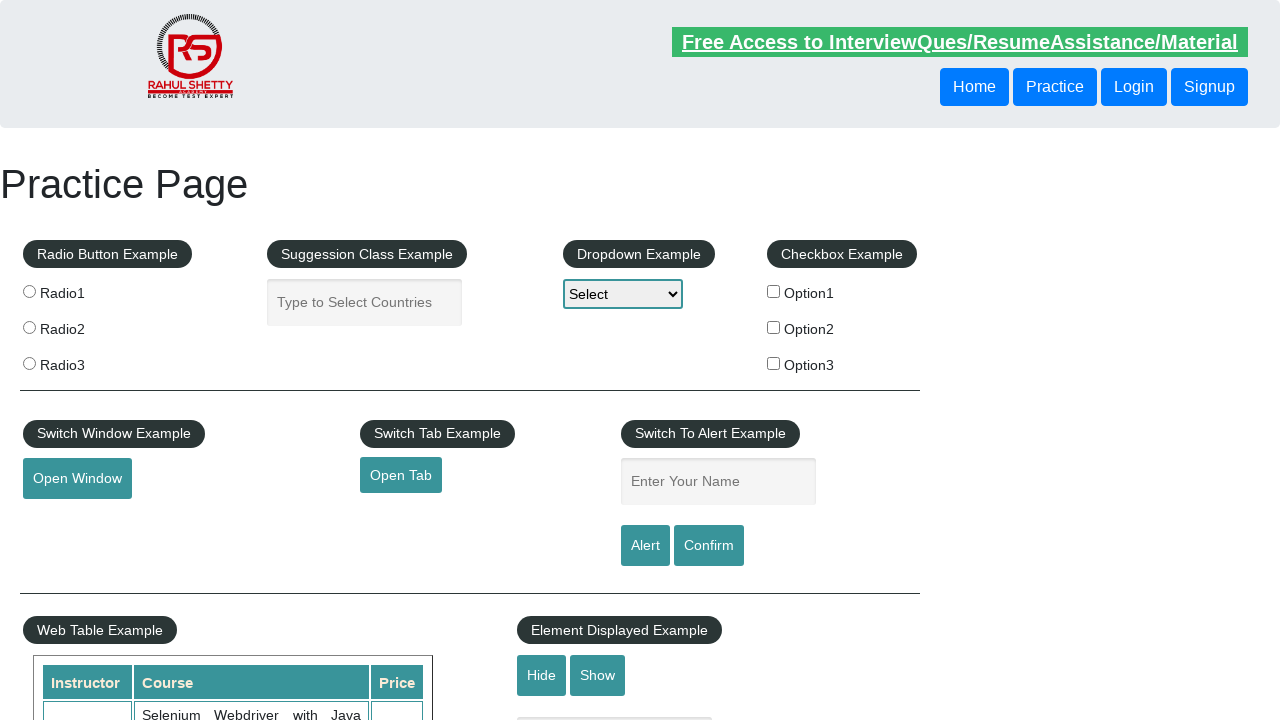

Waited for the first table cell in the second data row to be available
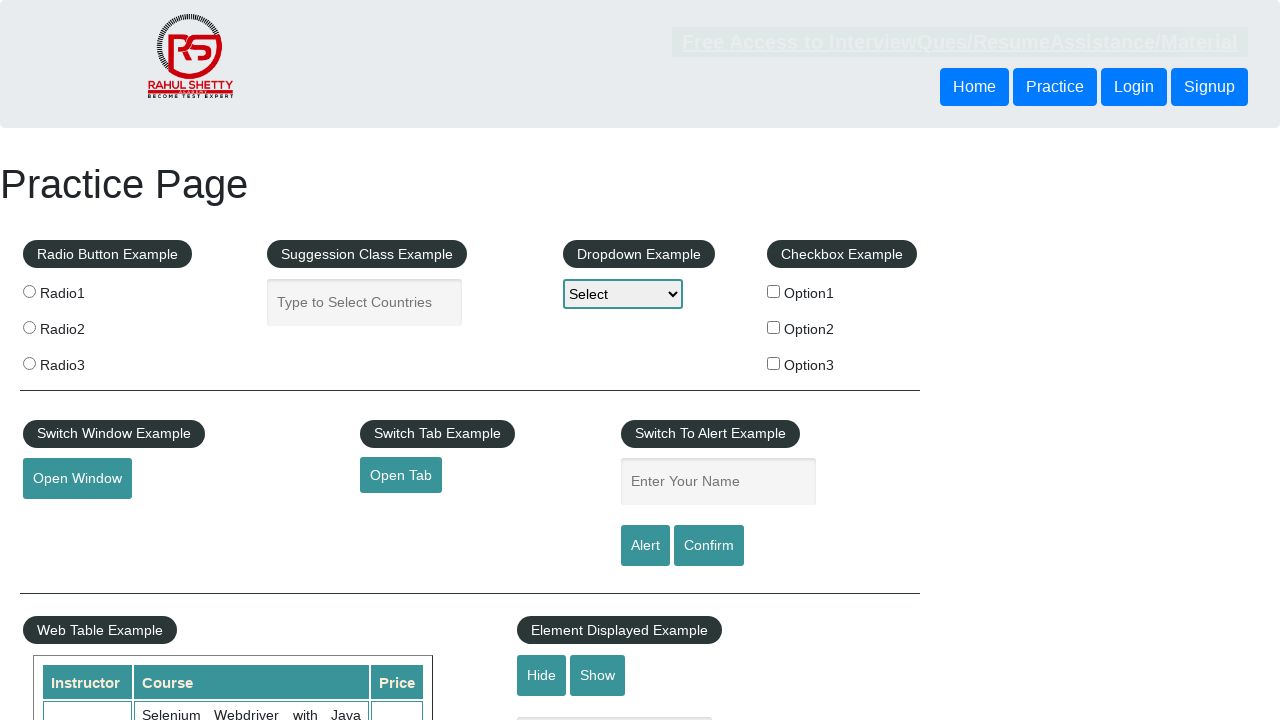

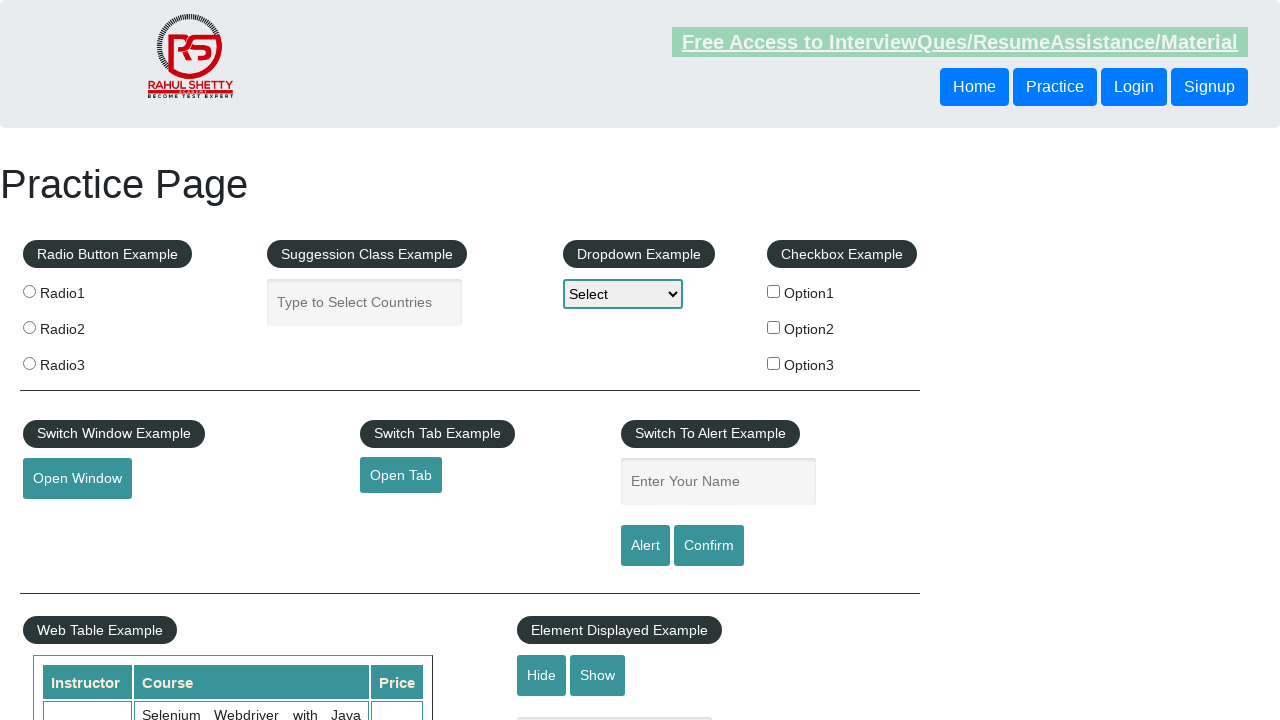